Tests adding multiple todo items to the list, verifying each item appears correctly after being added.

Starting URL: https://demo.playwright.dev/todomvc

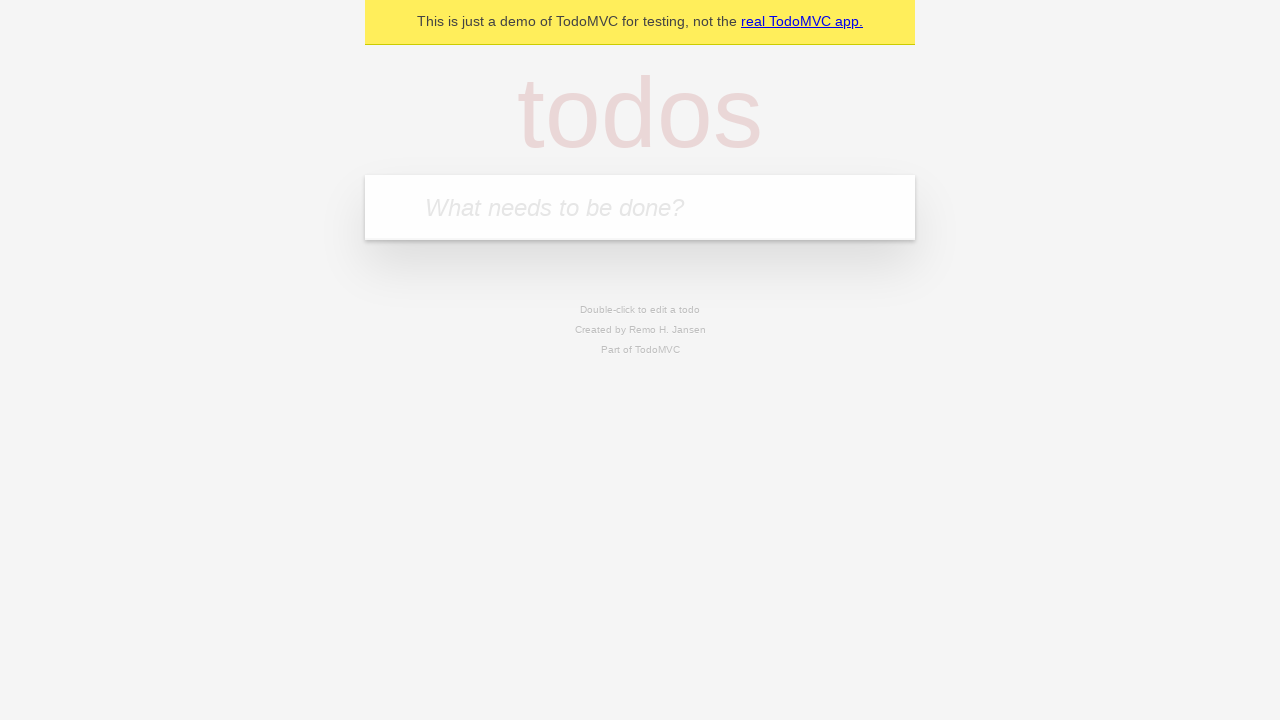

Filled todo input with 'buy some cheese' on internal:attr=[placeholder="What needs to be done?"i]
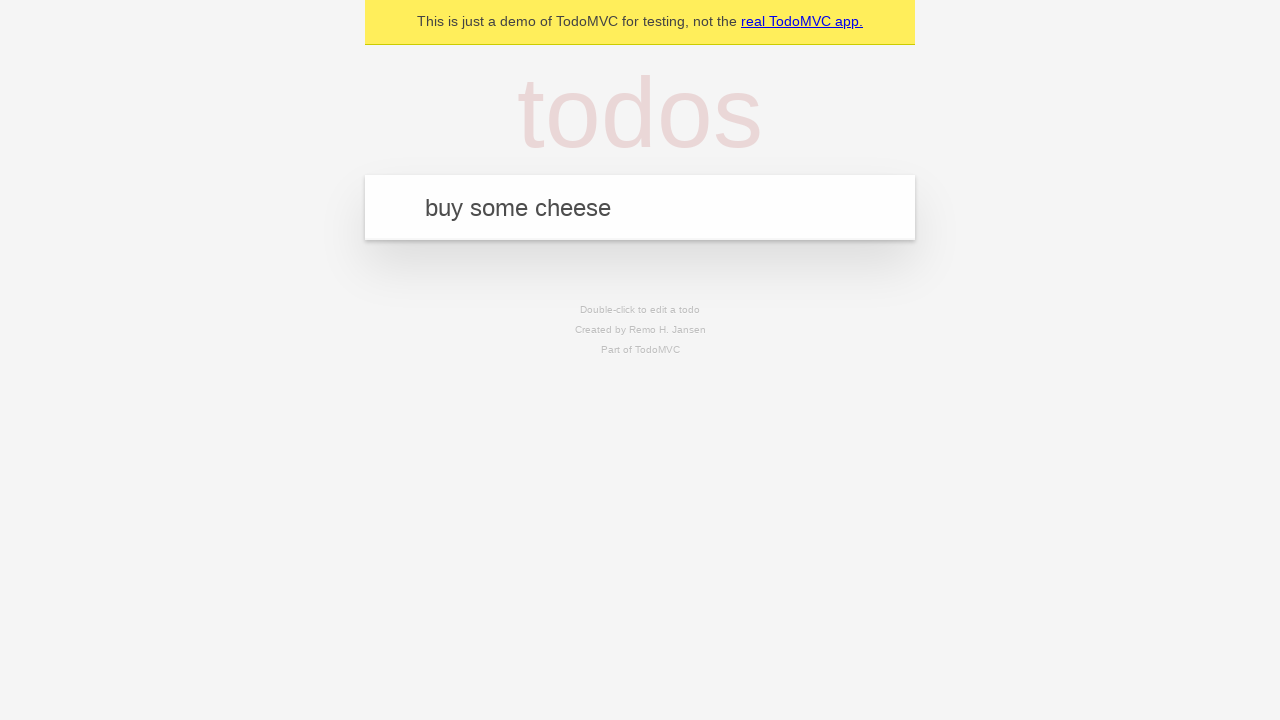

Pressed Enter to add first todo item on internal:attr=[placeholder="What needs to be done?"i]
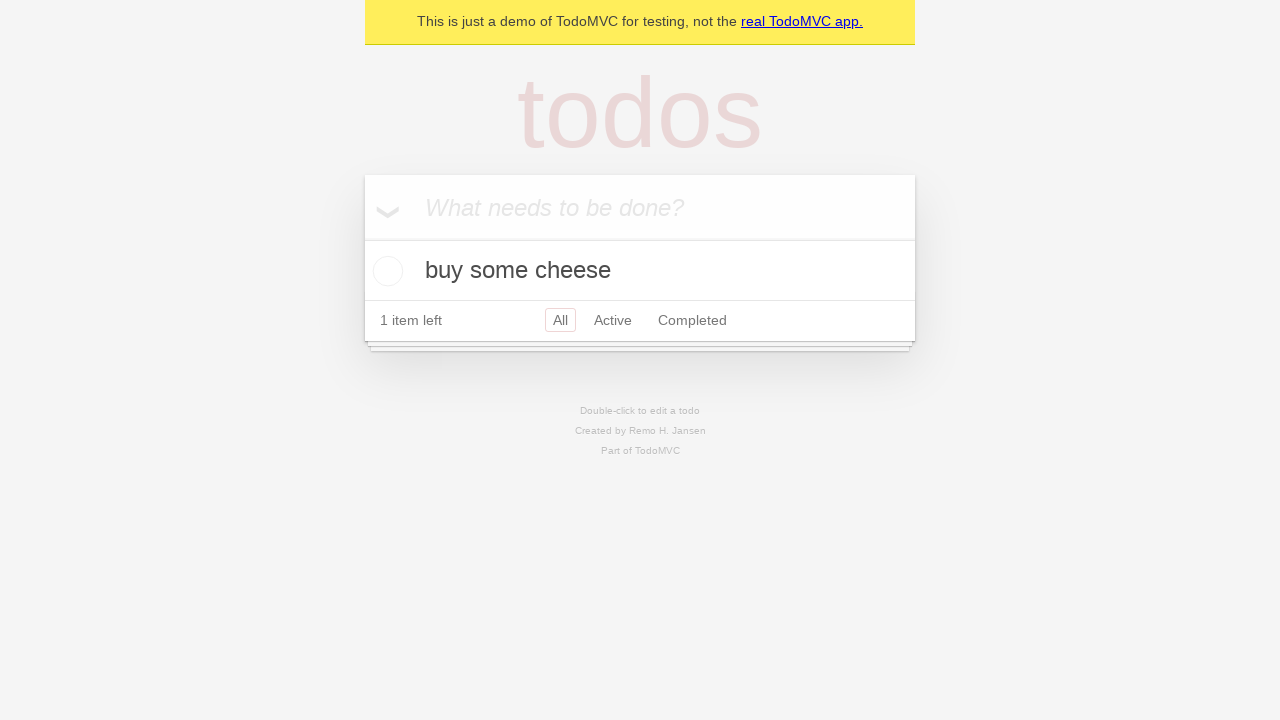

First todo item appeared in the list
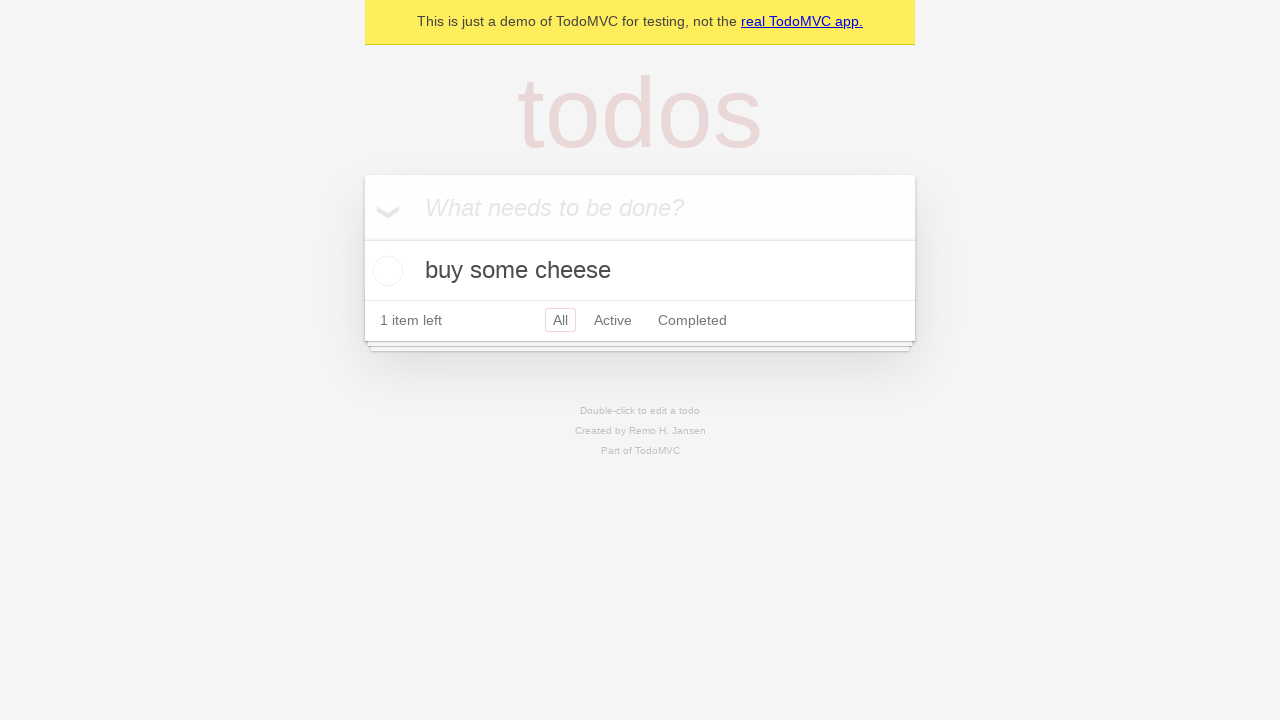

Filled todo input with 'feed the cat' on internal:attr=[placeholder="What needs to be done?"i]
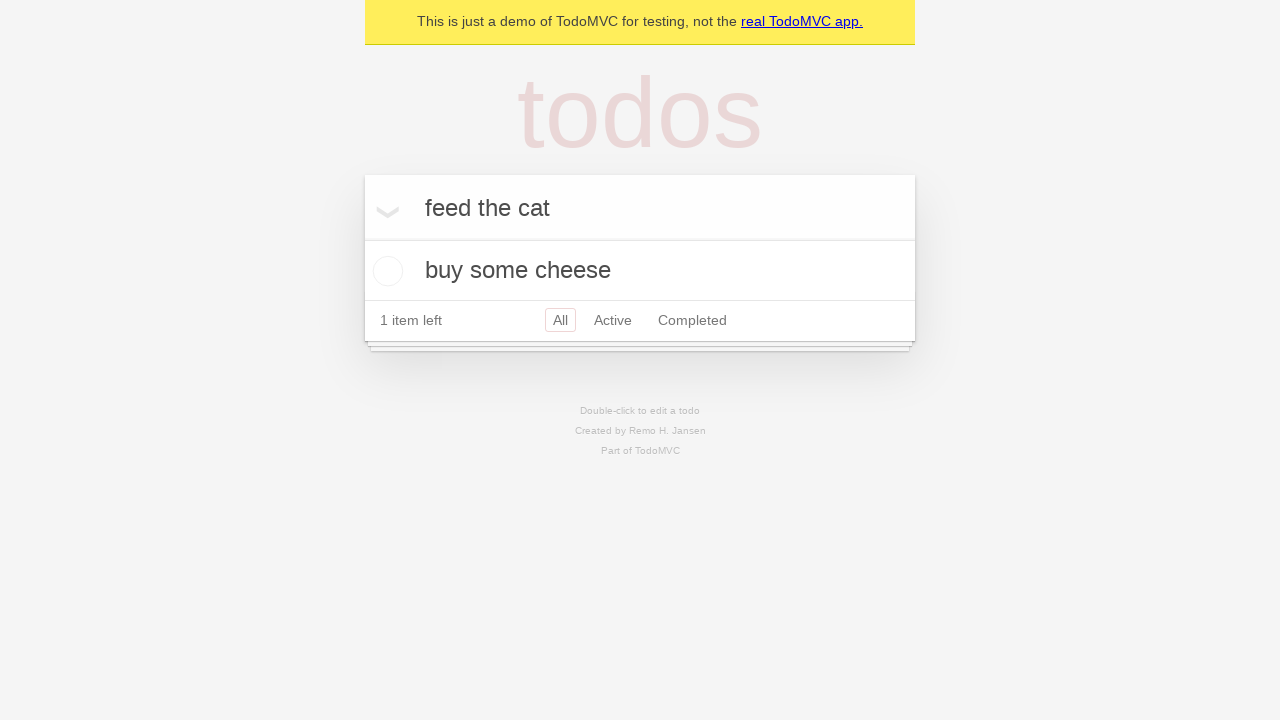

Pressed Enter to add second todo item on internal:attr=[placeholder="What needs to be done?"i]
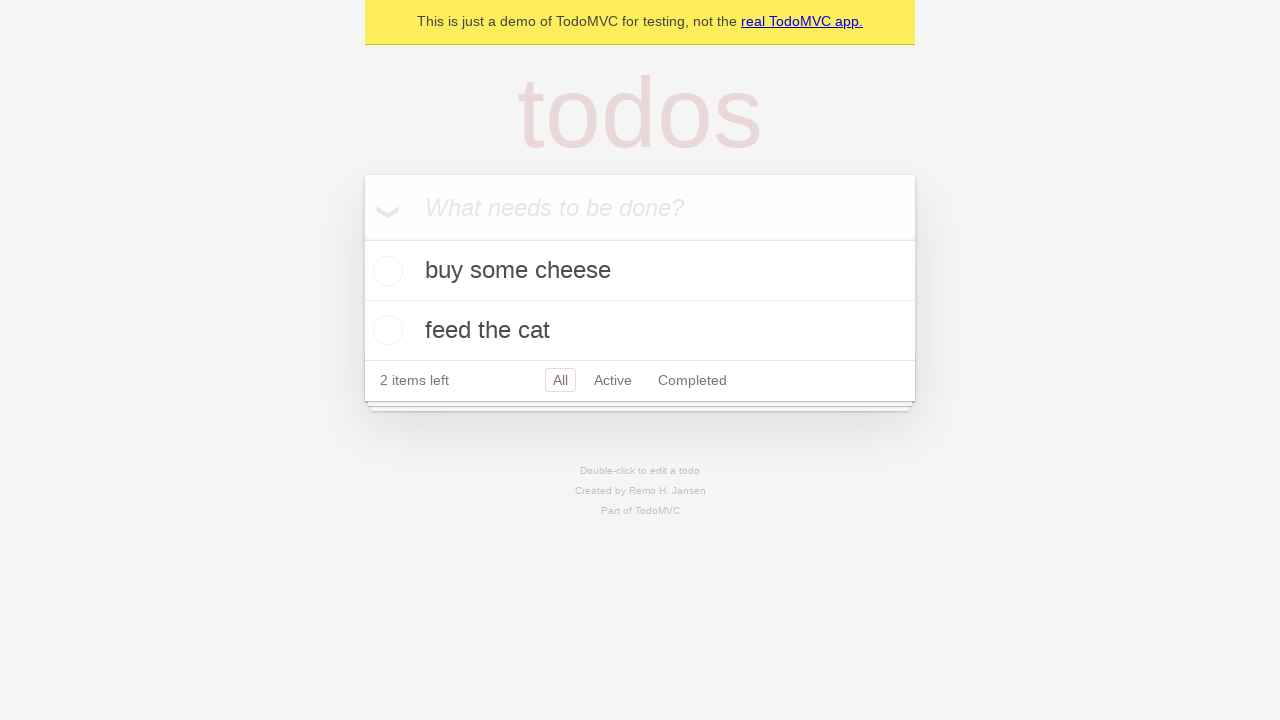

Second todo item appeared, confirming both items are in the list
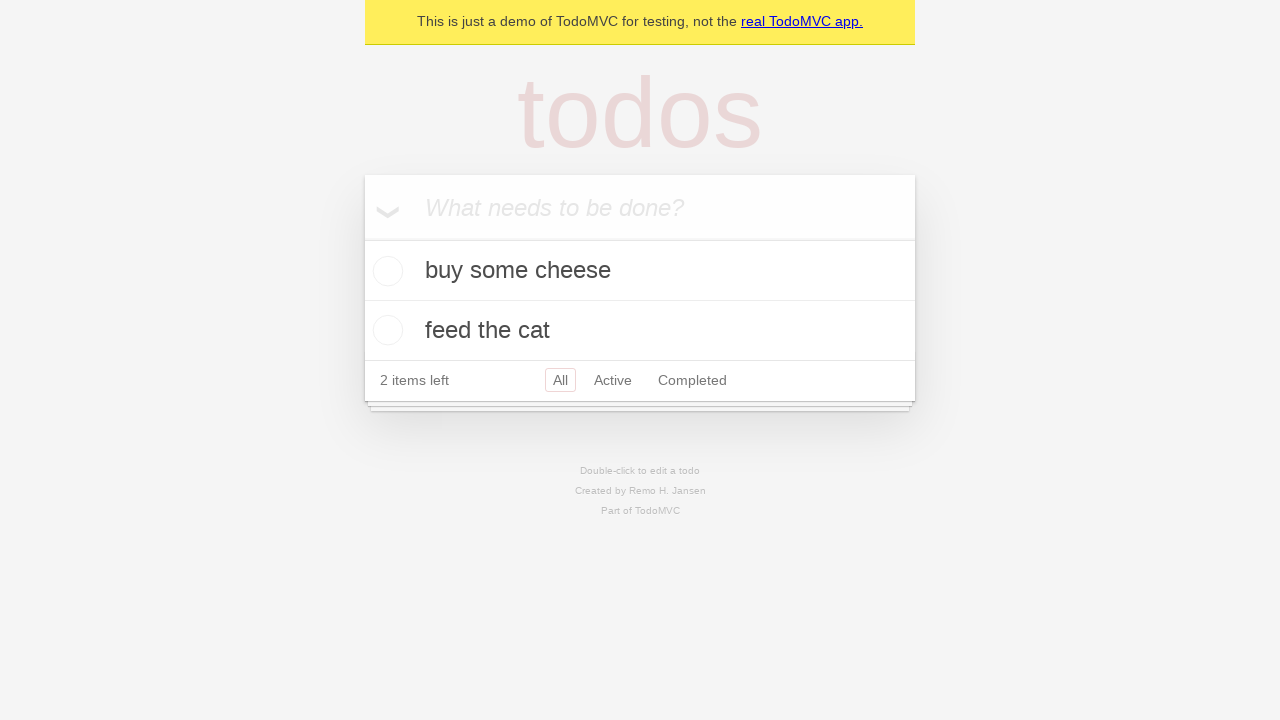

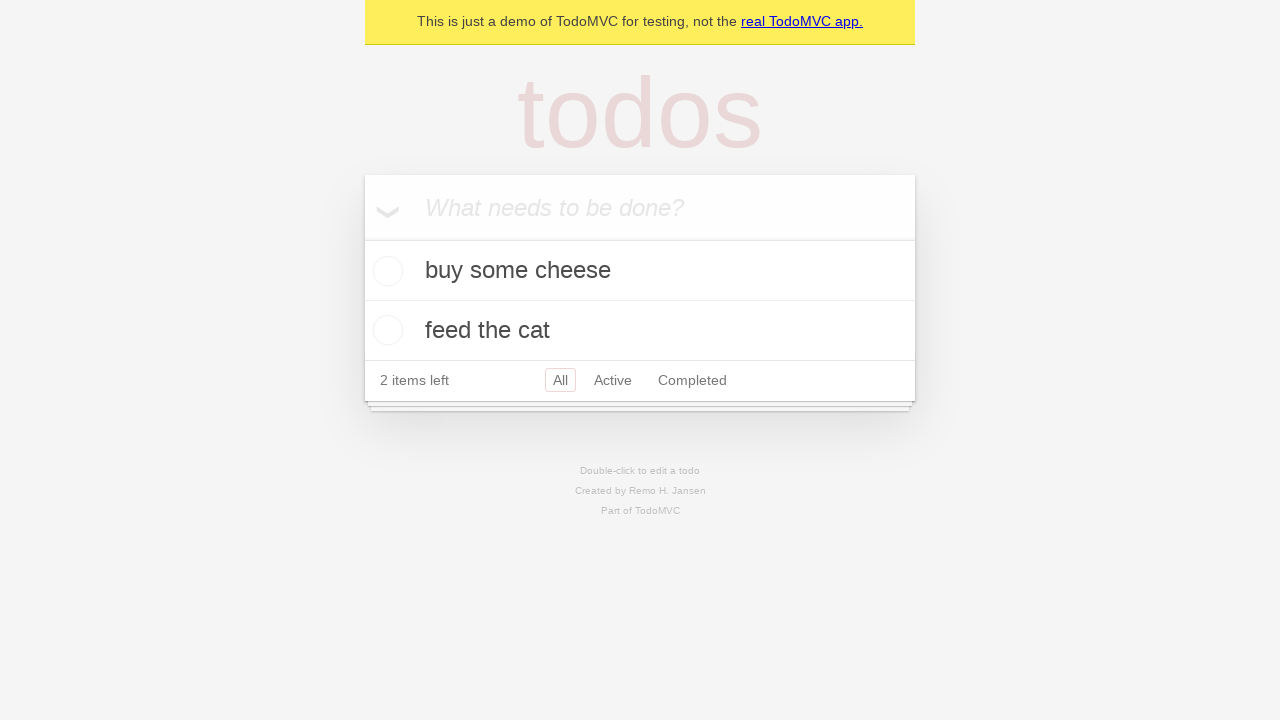